Tests drag and drop functionality within an iframe on the jQuery UI demo page by dragging an element and dropping it onto a target area

Starting URL: https://jqueryui.com/droppable/

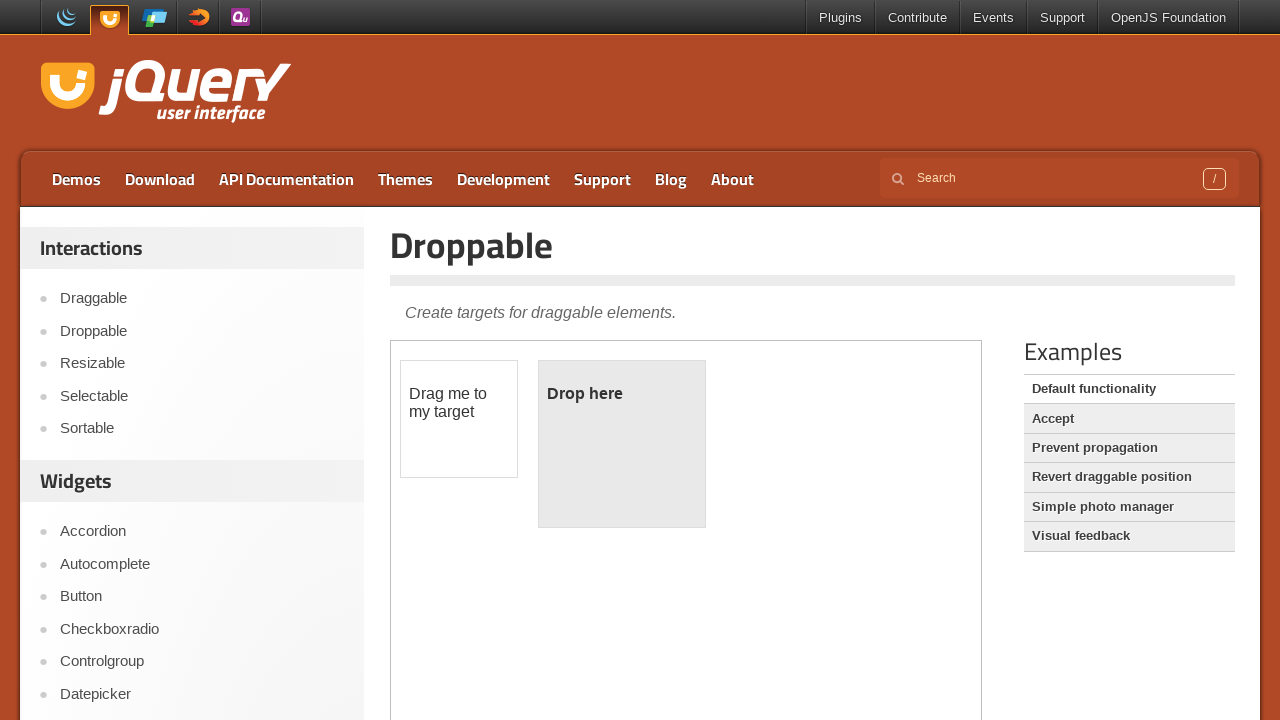

Counted 1 iframes on the jQuery UI droppable demo page
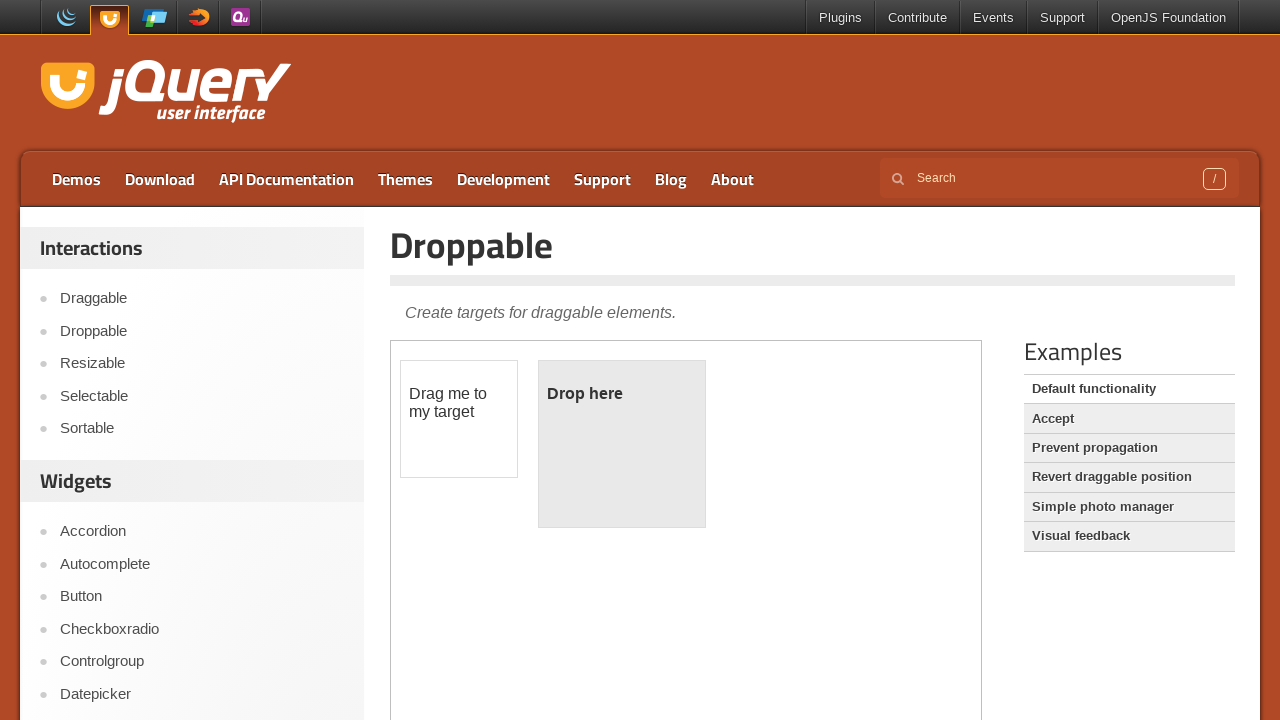

Located the demo iframe
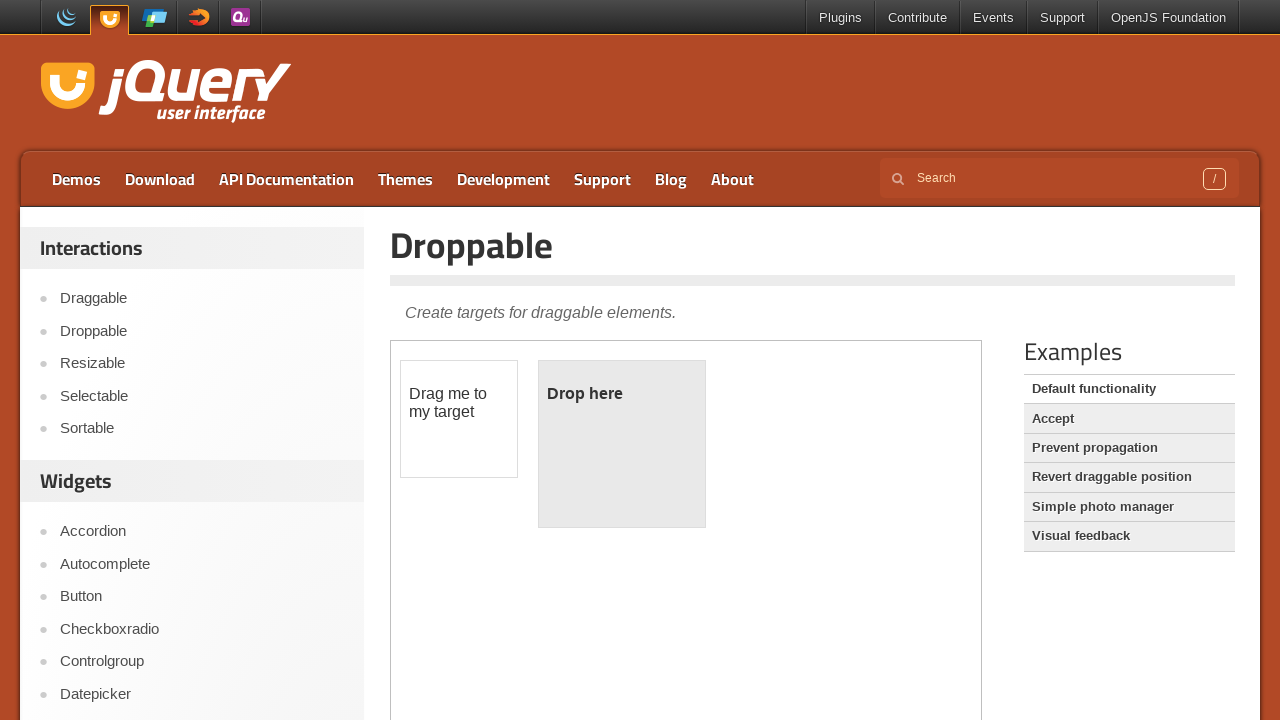

Clicked on the draggable element at (459, 419) on iframe.demo-frame >> internal:control=enter-frame >> #draggable
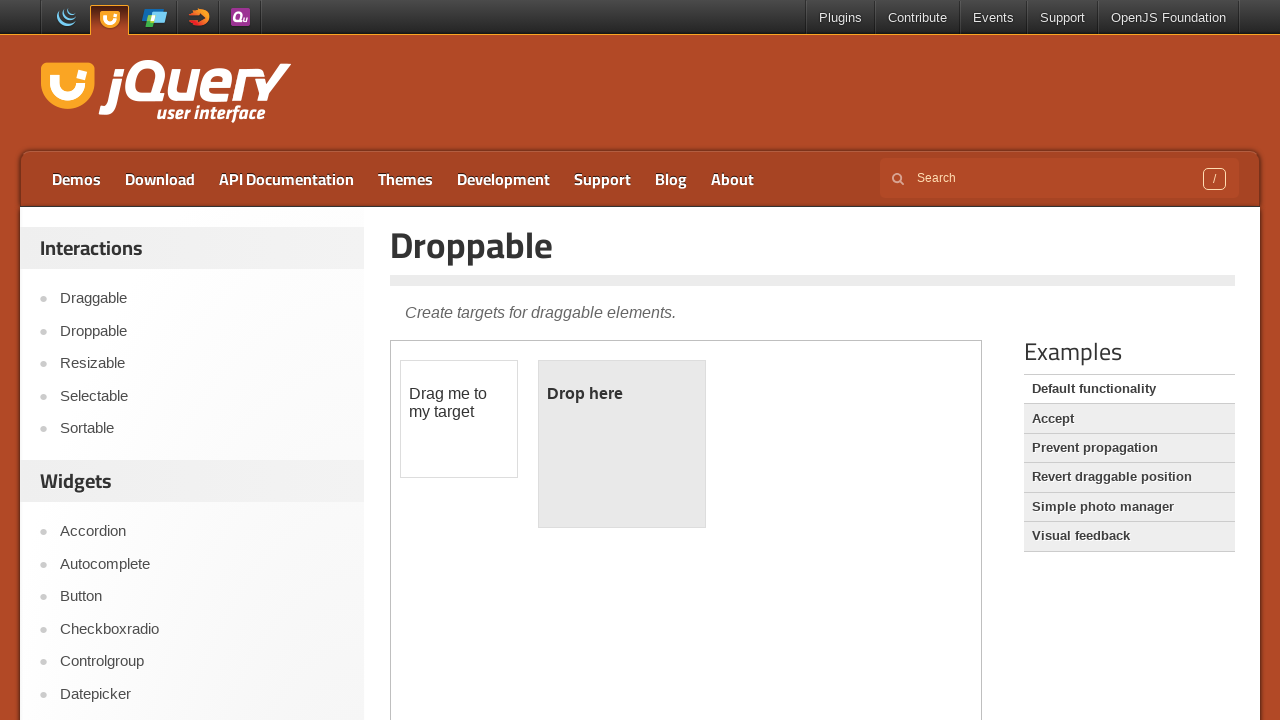

Dragged and dropped the element onto the droppable target area at (622, 444)
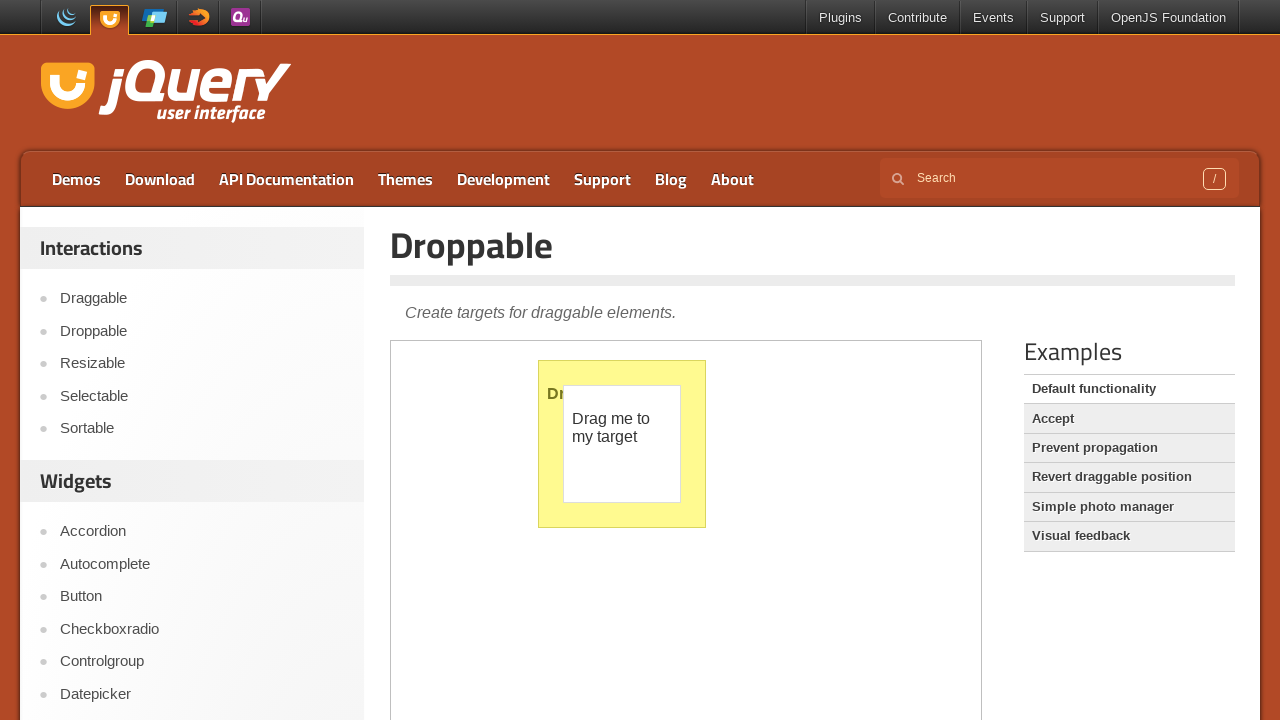

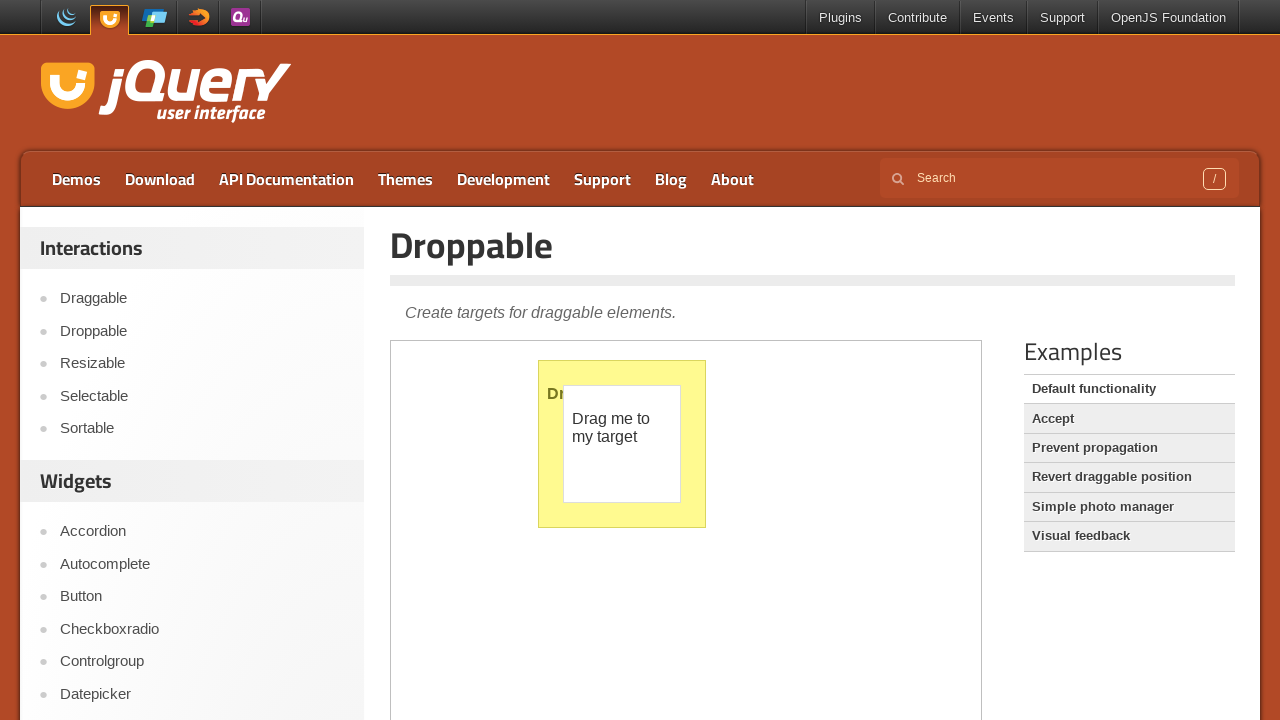